Tests un-marking items as complete by unchecking their toggle buttons

Starting URL: https://demo.playwright.dev/todomvc

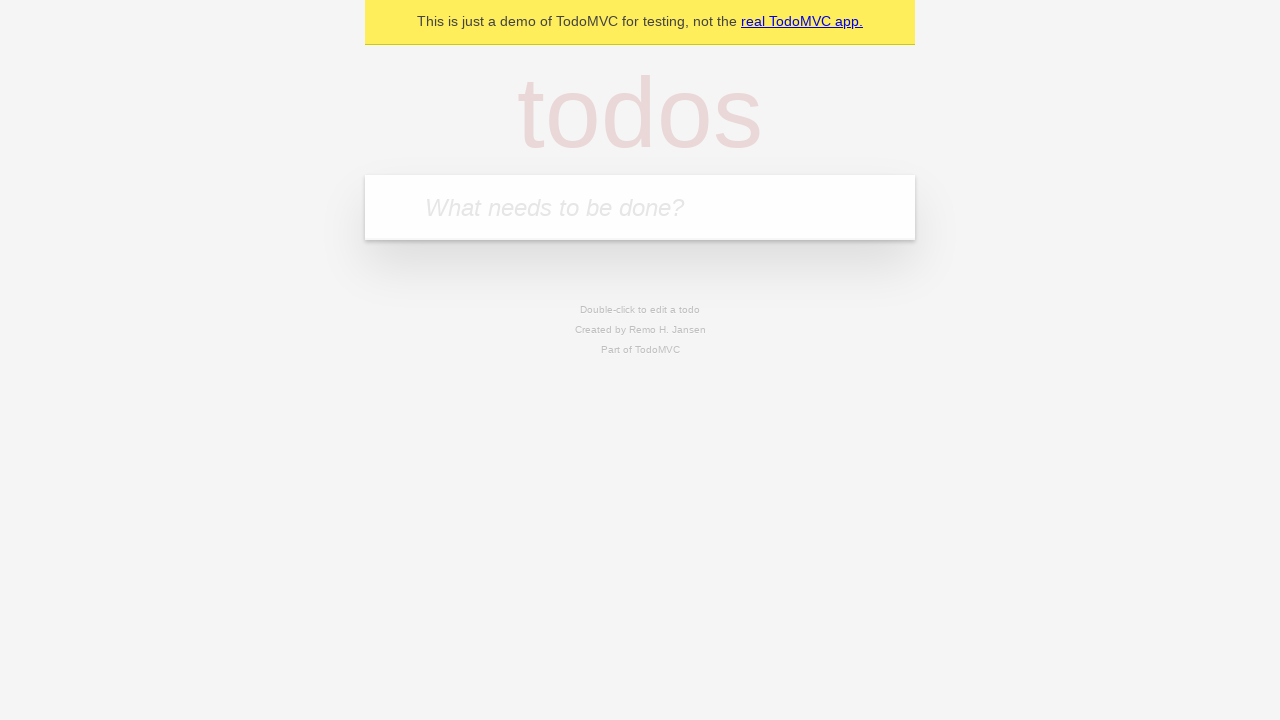

Filled new todo field with 'buy some cheese' on .new-todo
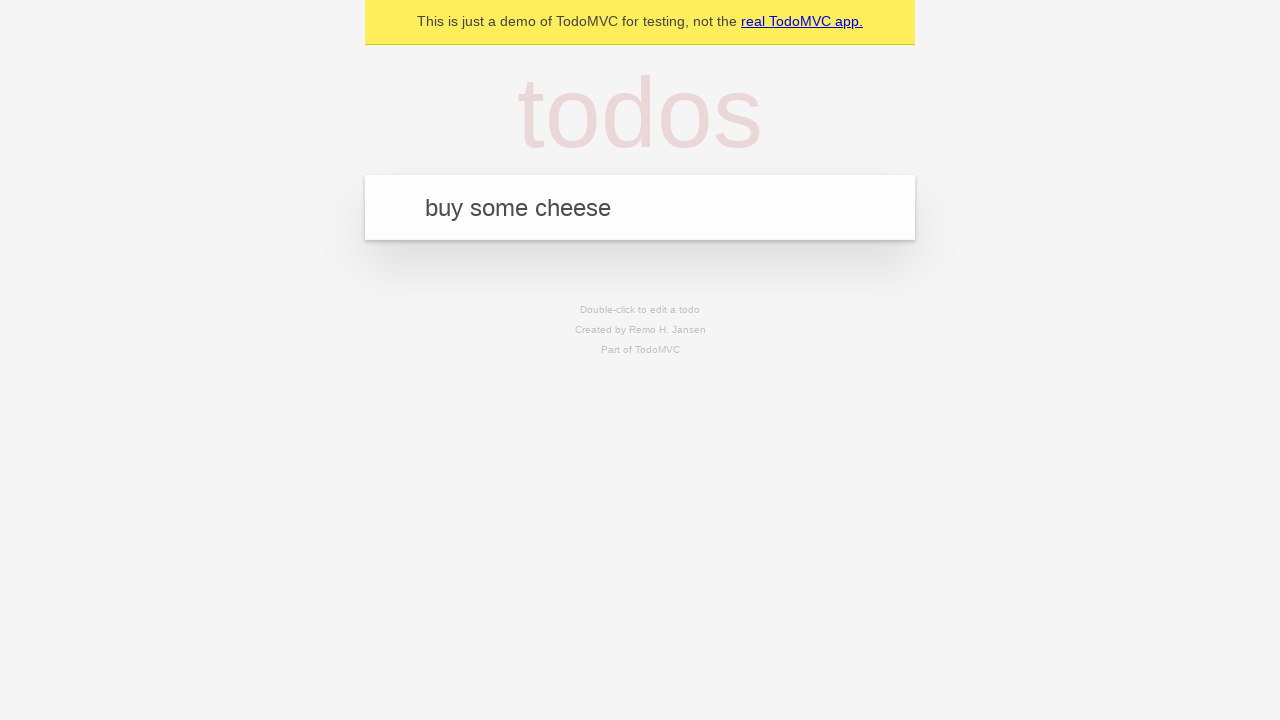

Pressed Enter to create first todo item on .new-todo
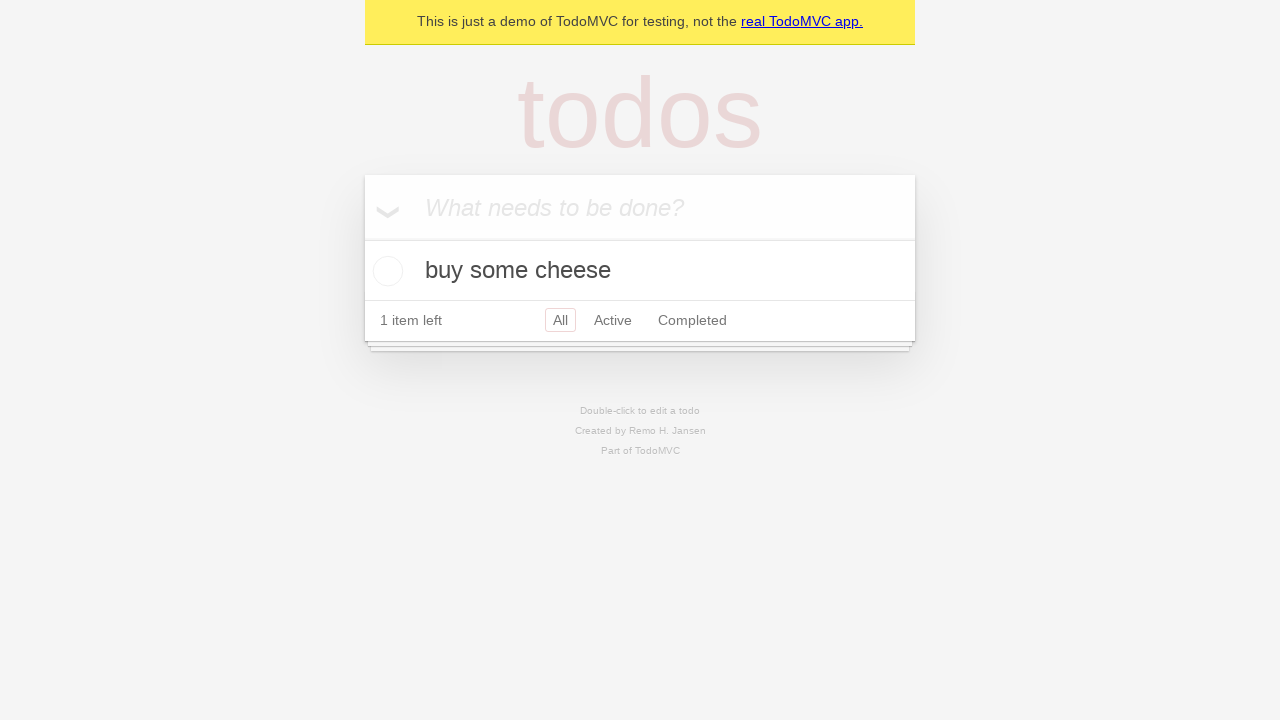

Filled new todo field with 'feed the cat' on .new-todo
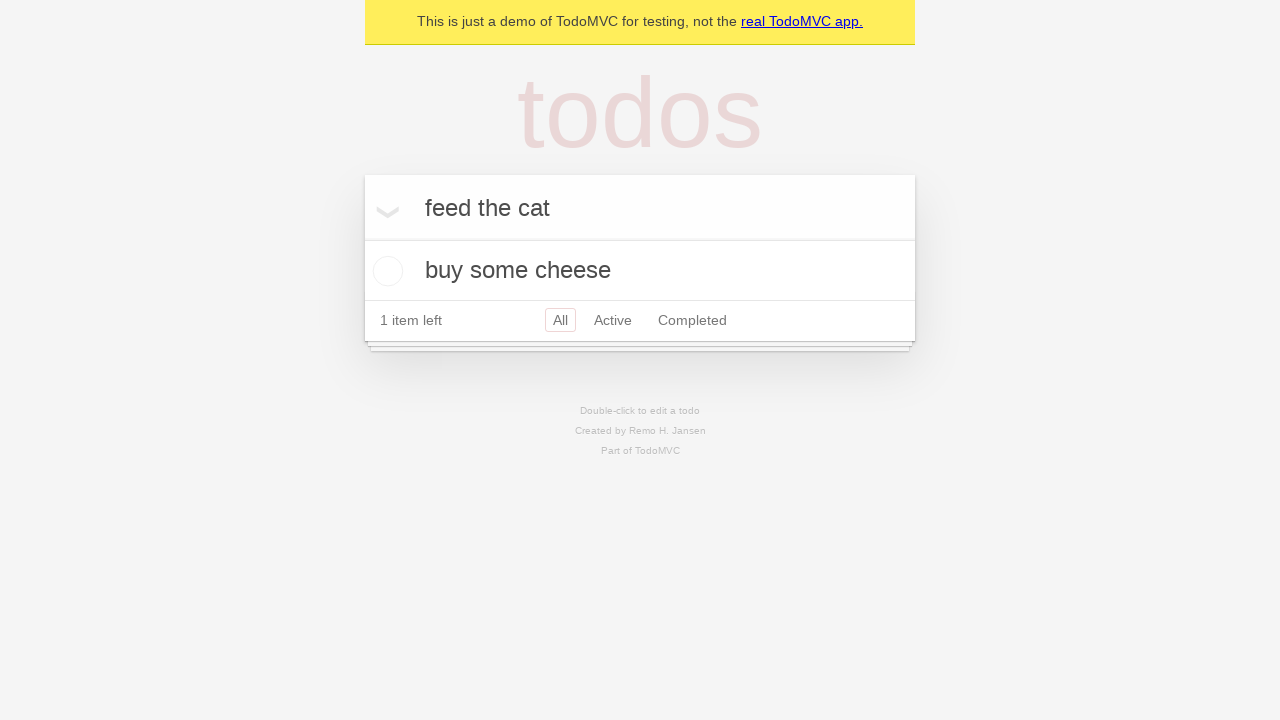

Pressed Enter to create second todo item on .new-todo
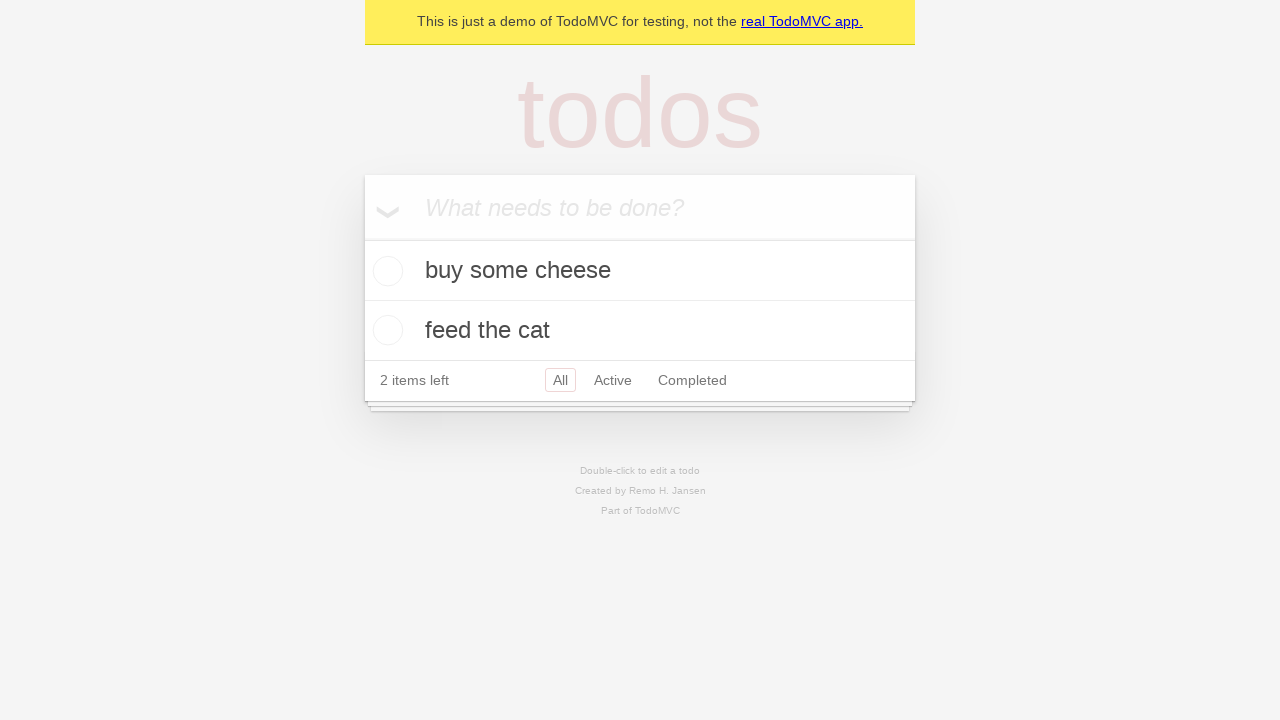

Checked first todo item toggle to mark as complete at (385, 271) on .todo-list li >> nth=0 >> .toggle
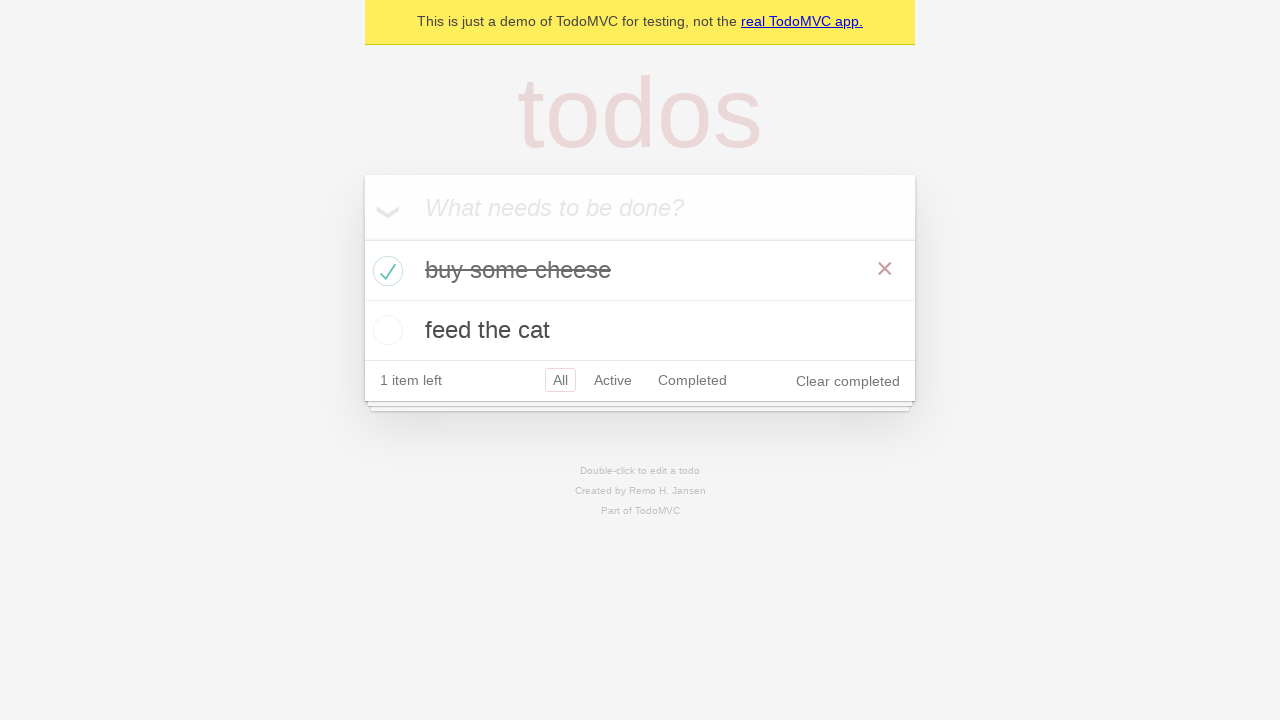

Unchecked first todo item toggle to un-mark as complete at (385, 271) on .todo-list li >> nth=0 >> .toggle
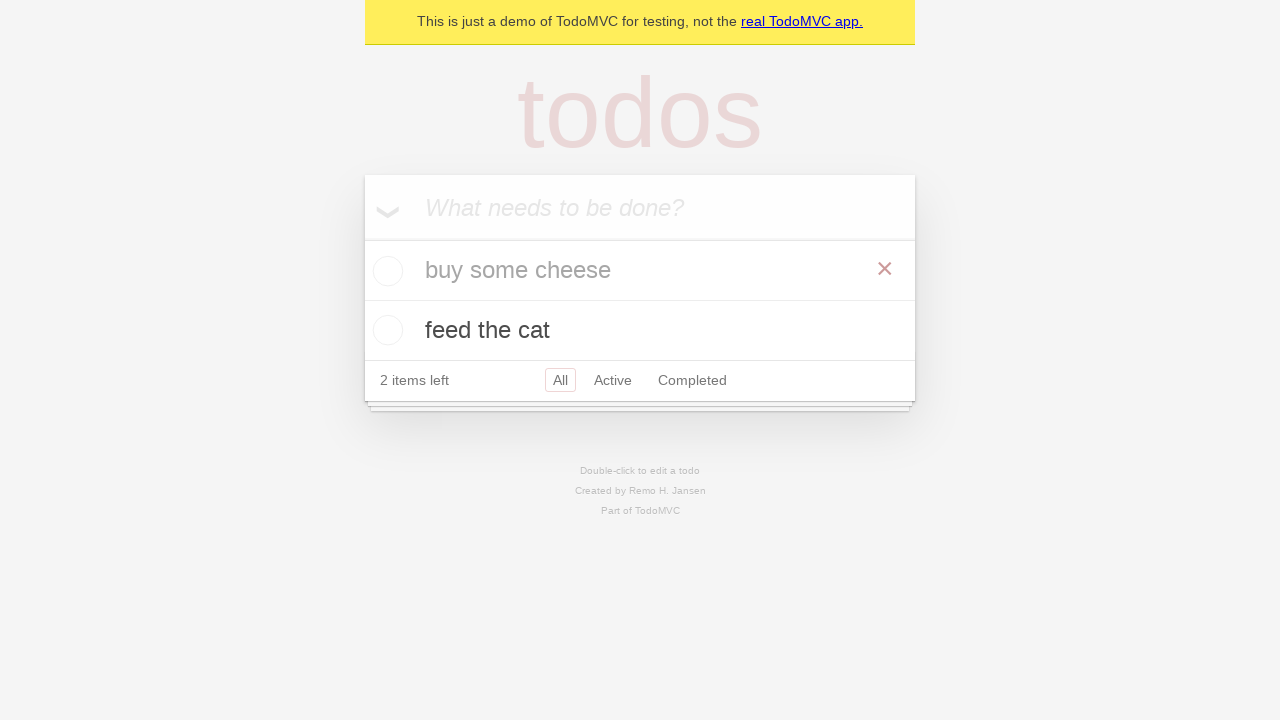

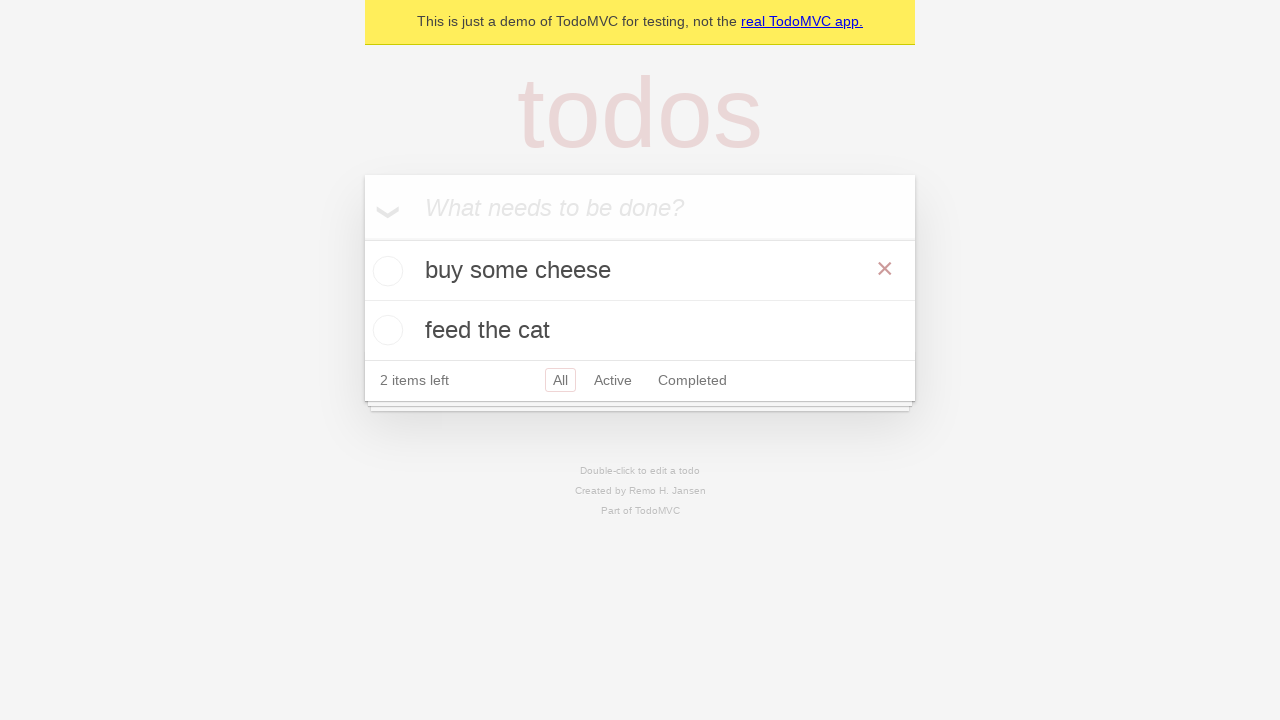